Navigates to RCV Academy training website and clicks on a link element (the 6th anchor tag on the page) using JavaScript execution.

Starting URL: https://training.rcvacademy.com/

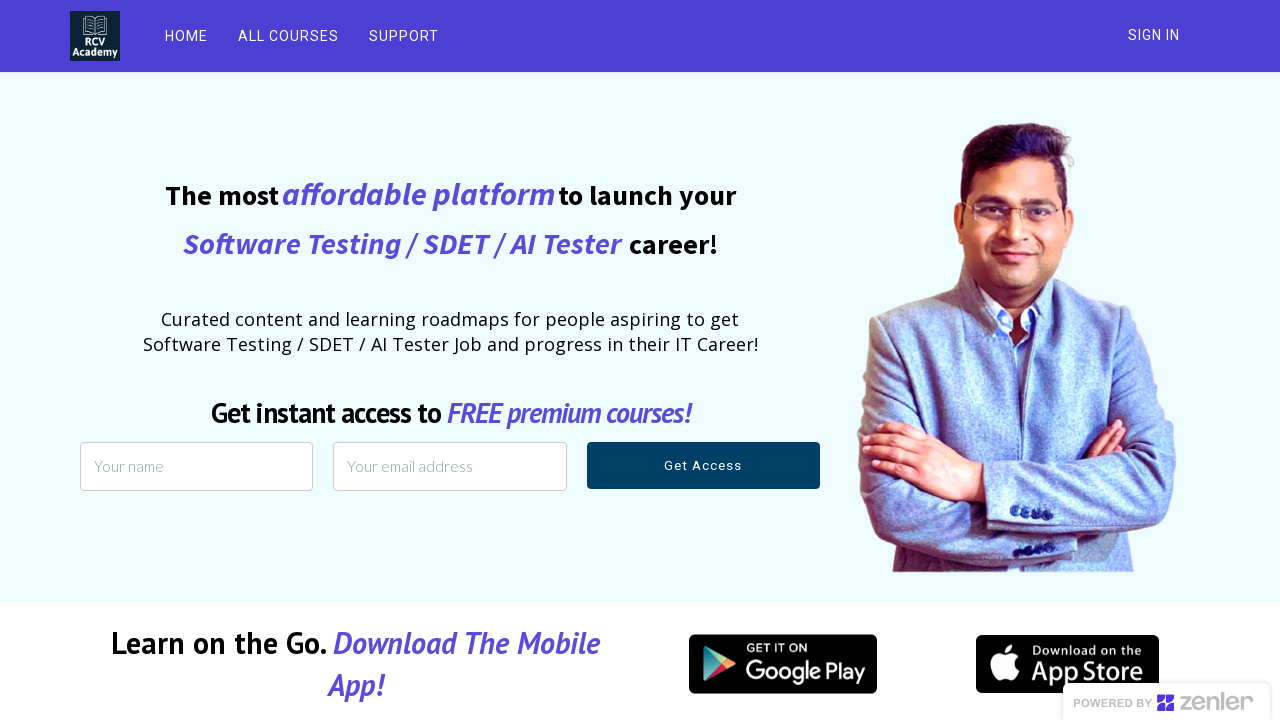

Waited for page to reach domcontentloaded state
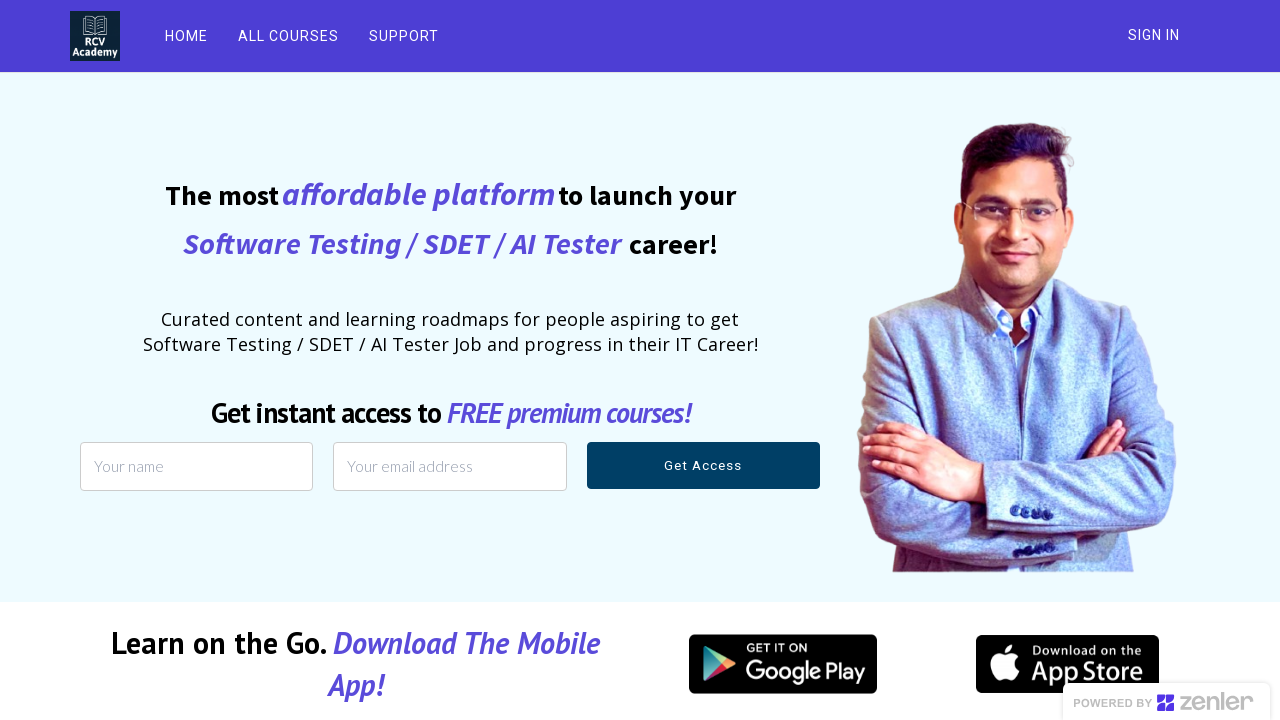

Clicked on the 6th anchor tag (index 5) on the RCV Academy training website at (703, 466) on a >> nth=5
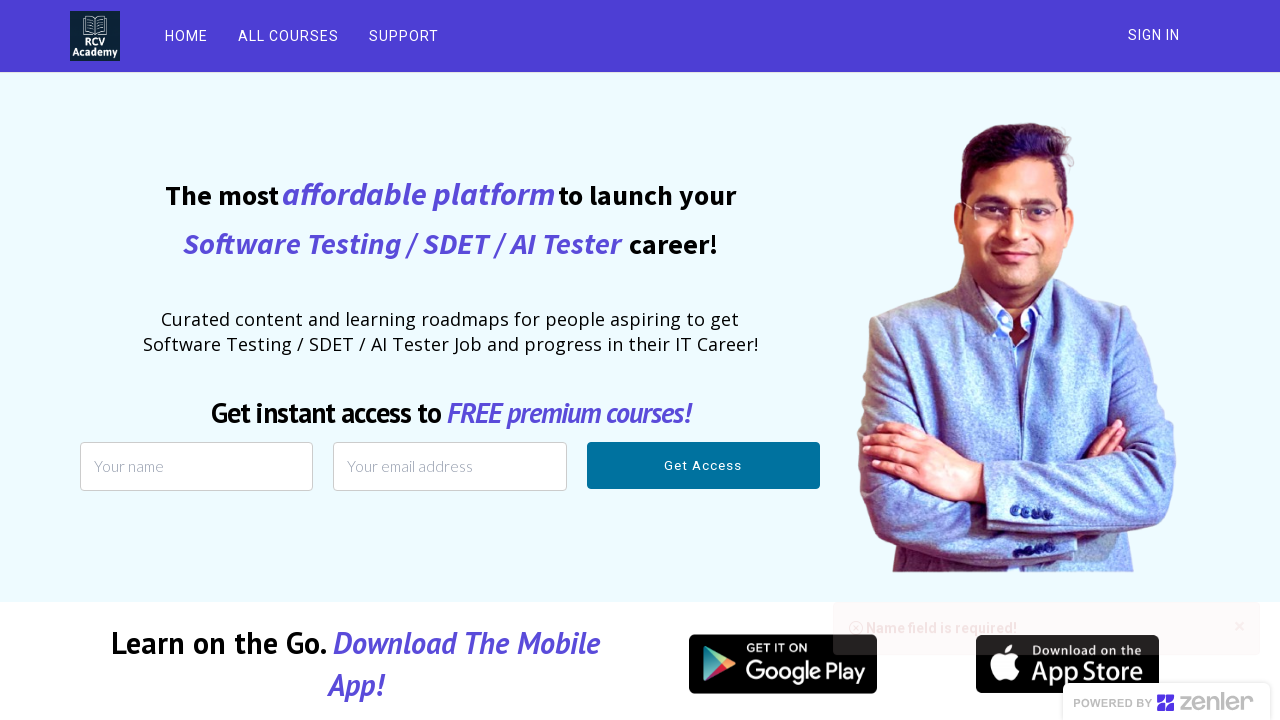

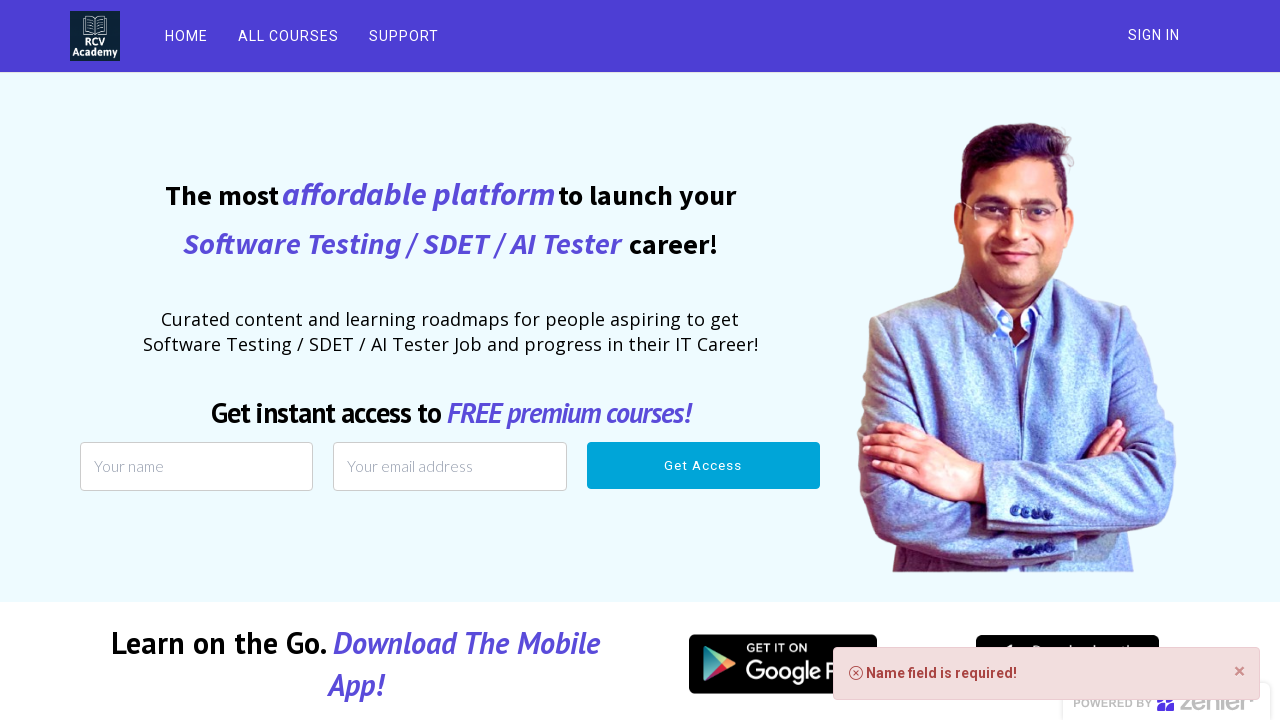